Navigates to an HTML forms tutorial page and verifies that a group of checkbox/radio button elements exists within a specific table structure.

Starting URL: http://www.echoecho.com/htmlforms10.htm

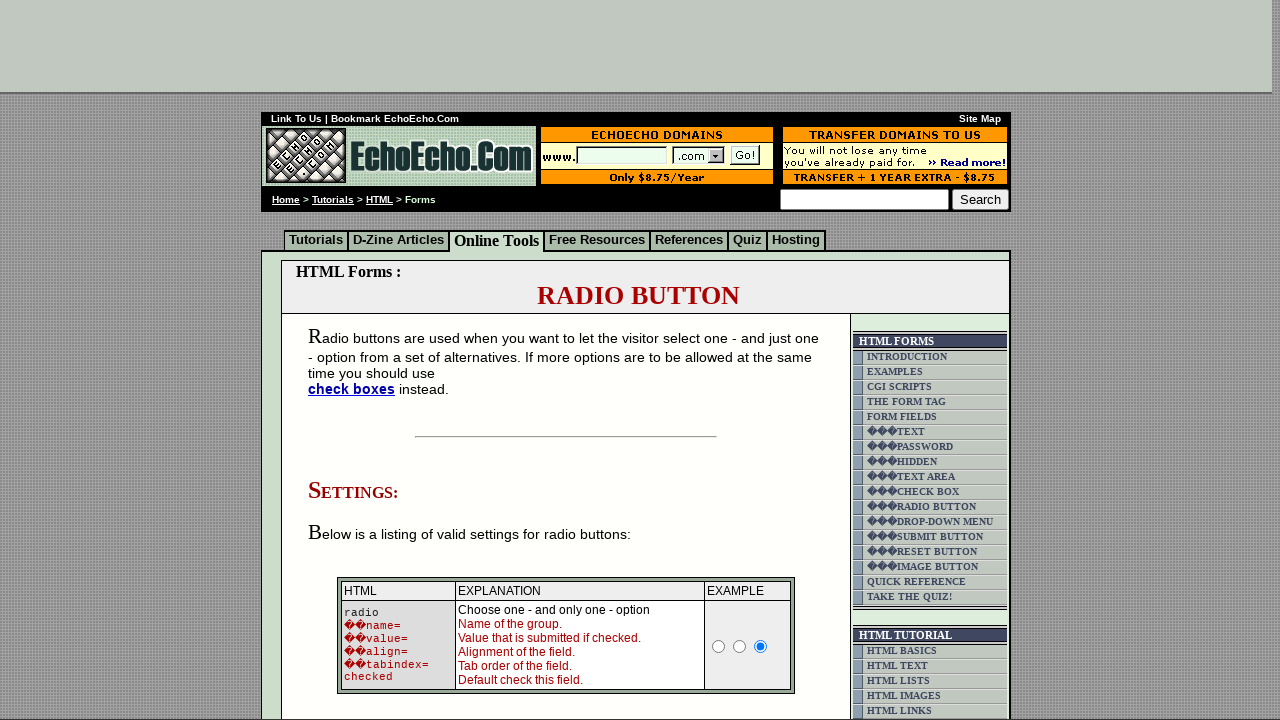

Navigated to HTML forms tutorial page at http://www.echoecho.com/htmlforms10.htm
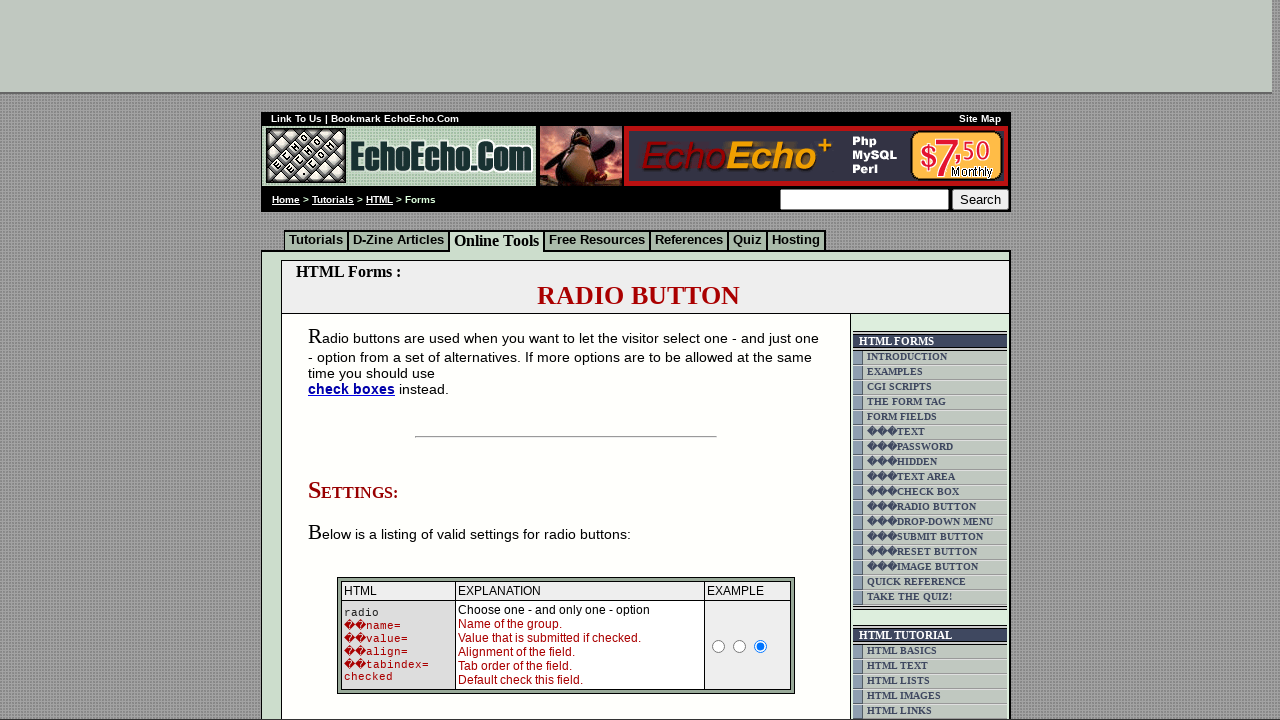

Located the checkbox/radio button container element within the table structure
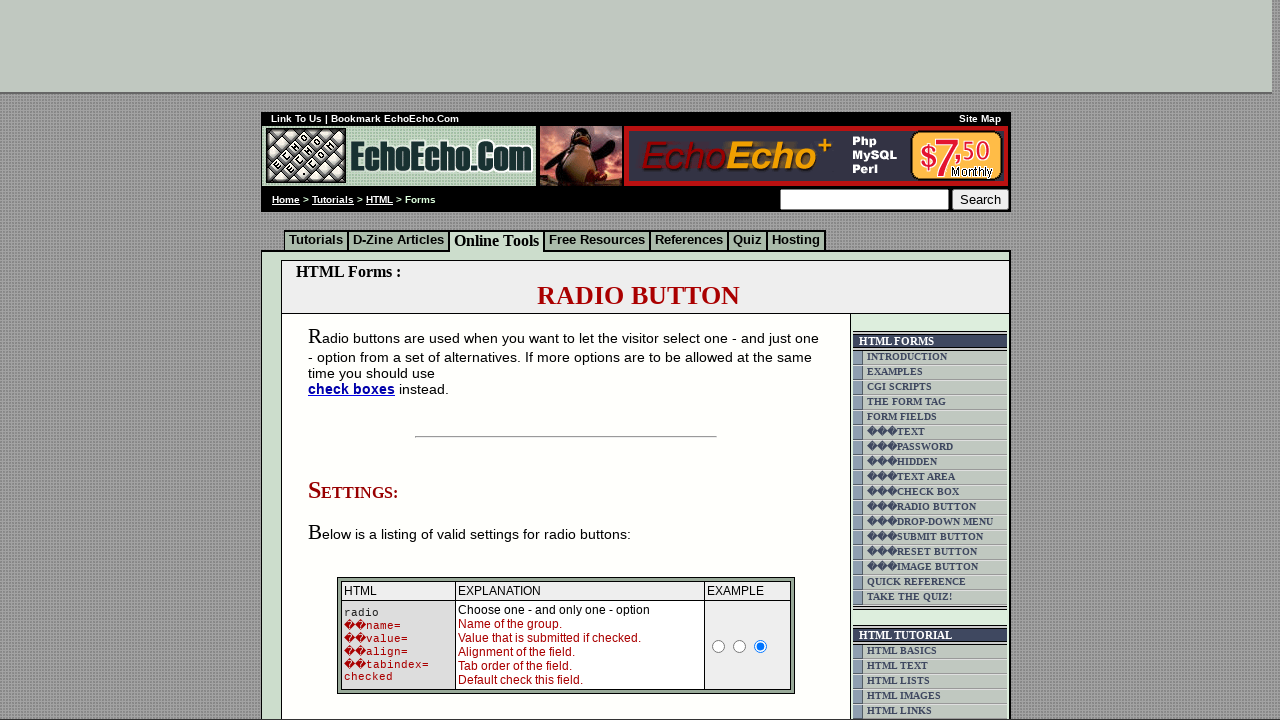

Located all elements with name 'group1'
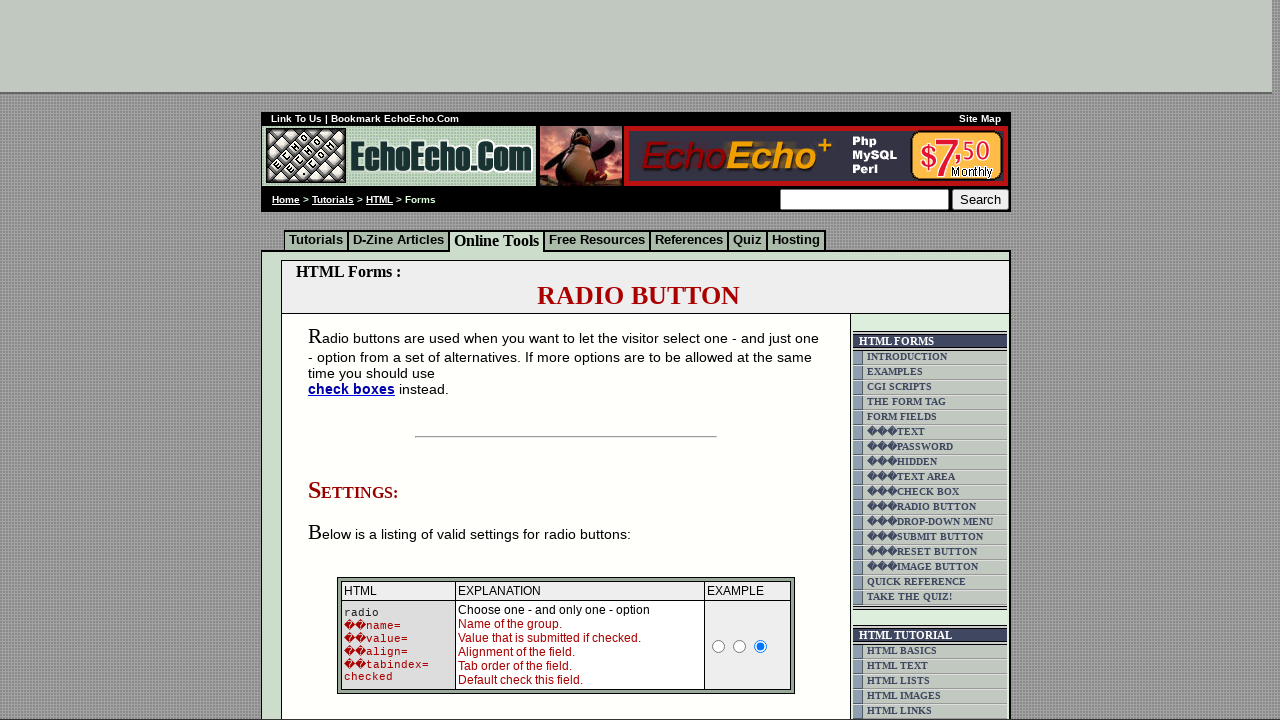

Verified that checkbox/radio button group 'group1' elements exist and are visible
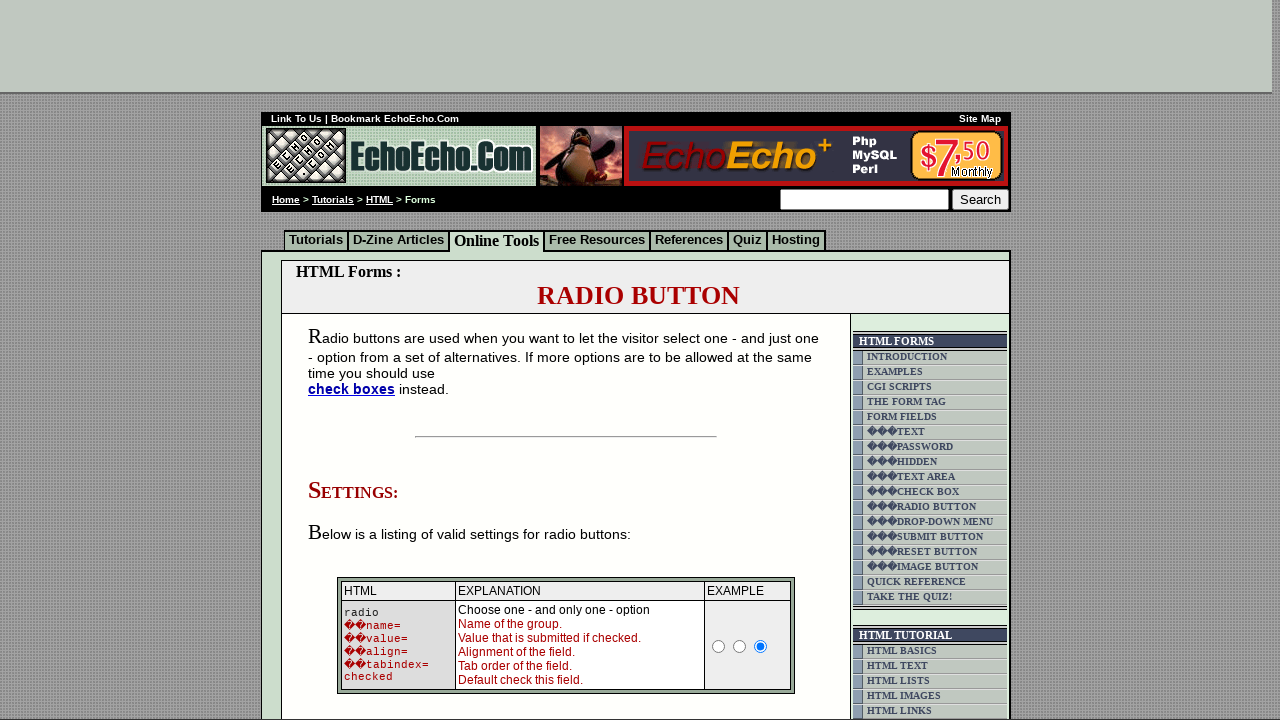

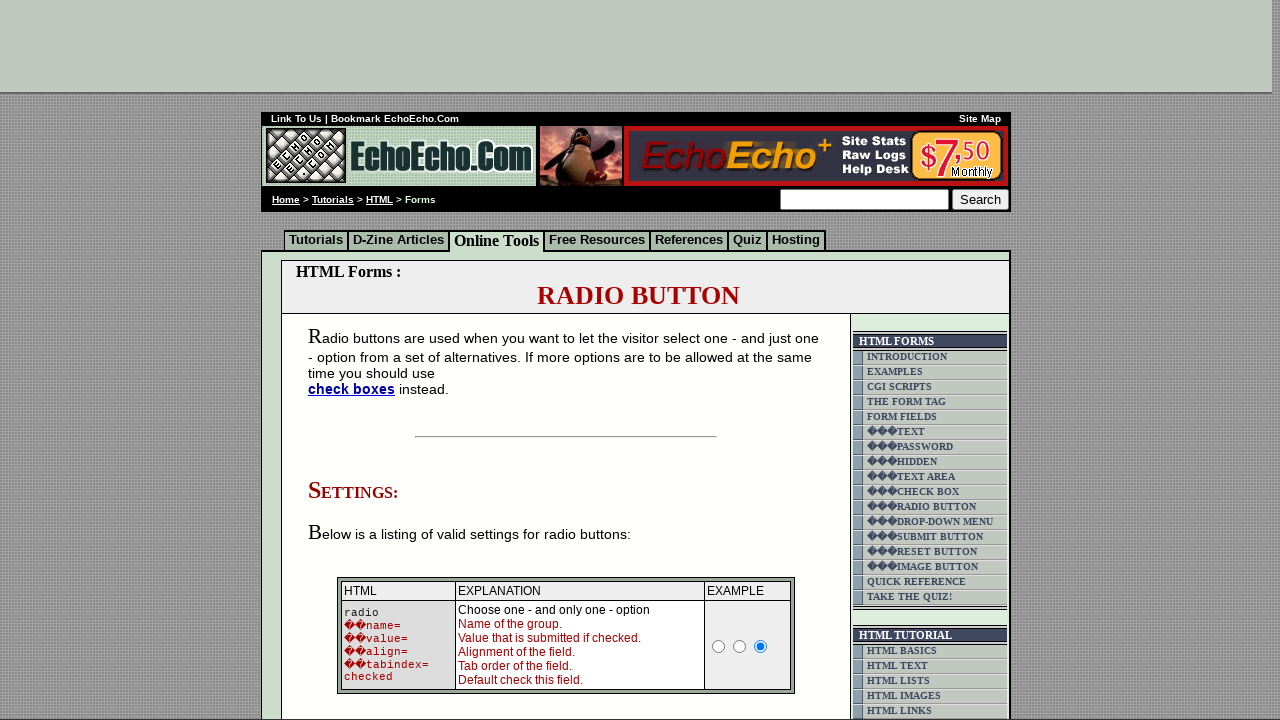